Tests checkbox functionality by checking an initially unchecked checkbox and verifying its checked state

Starting URL: https://saucelabs.com/test/guinea-pig

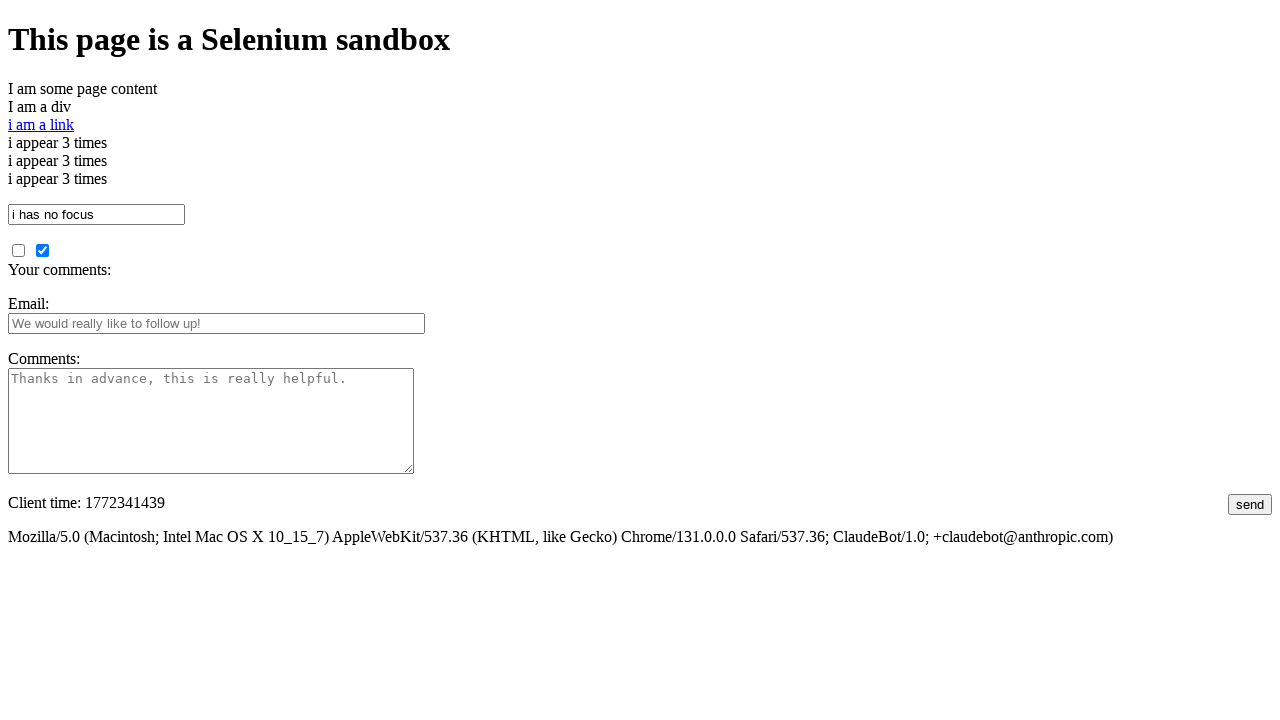

Navigated to Sauce Labs guinea pig test page
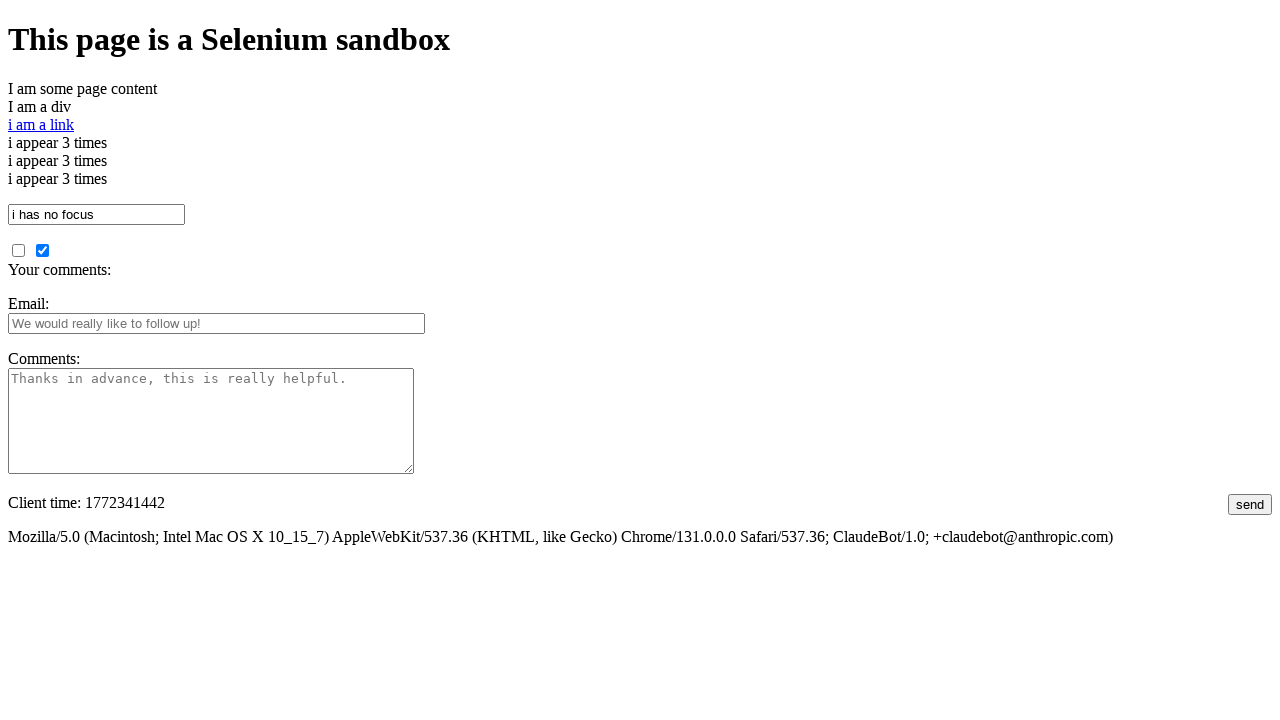

Checked the initially unchecked checkbox at (18, 250) on input#unchecked_checkbox
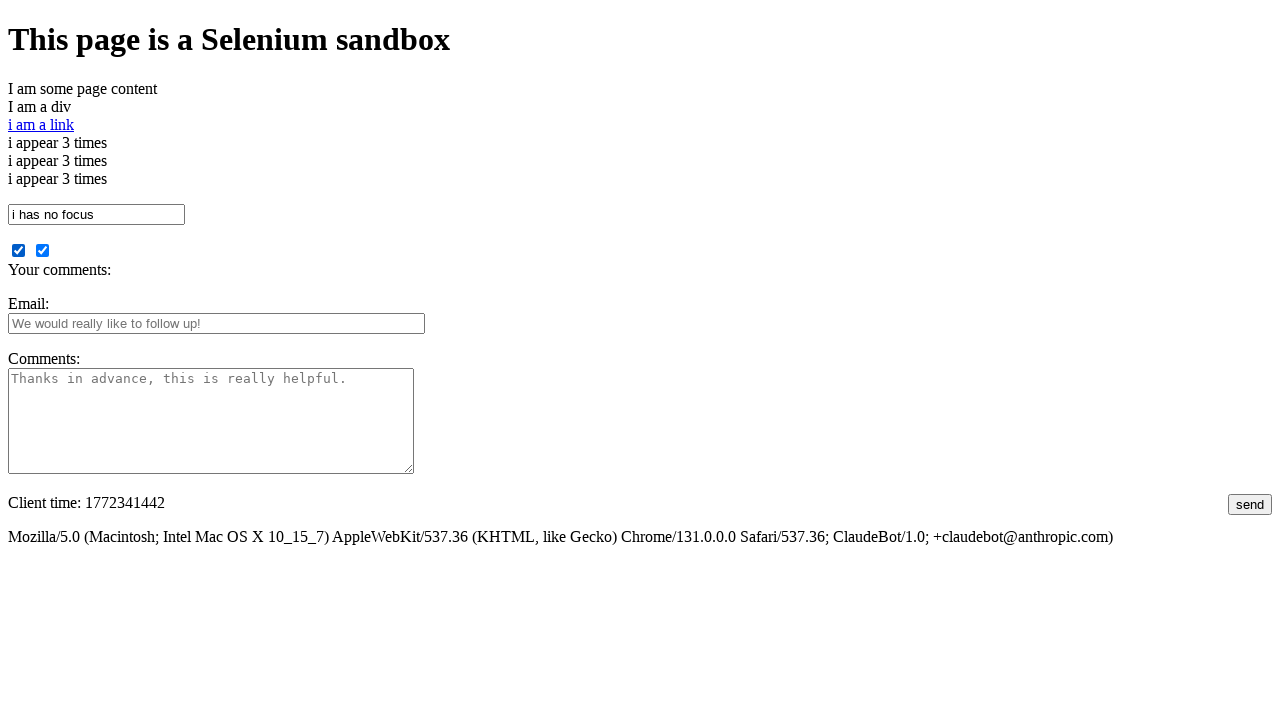

Verified that the checkbox is now checked
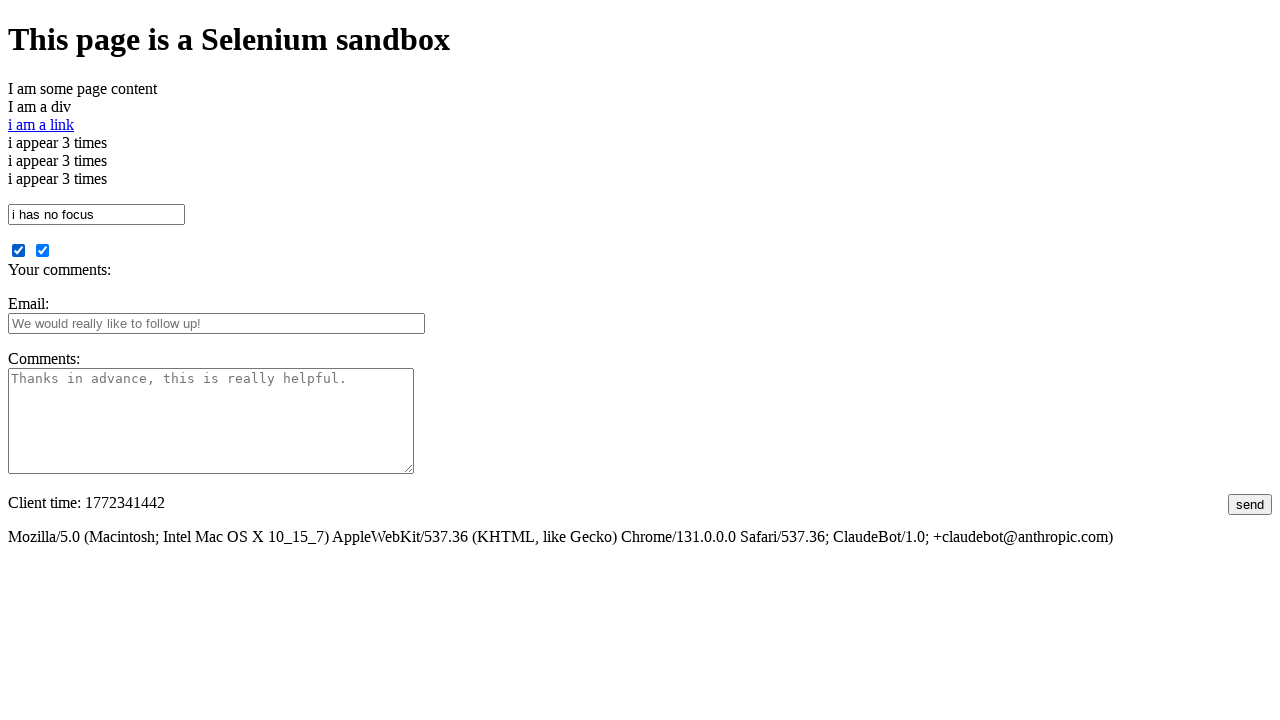

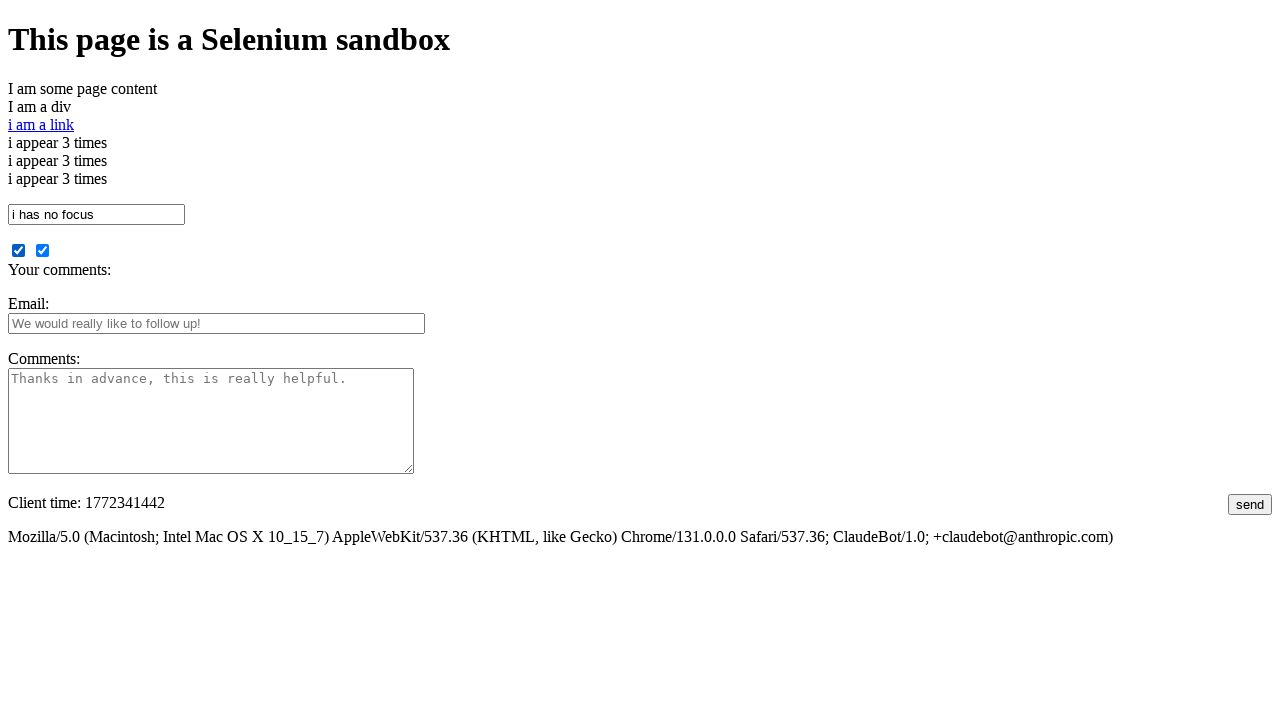